Navigates to the OrangeHRM demo site login page and clicks on the "Forgot your password?" link to access the password reset page.

Starting URL: https://opensource-demo.orangehrmlive.com/

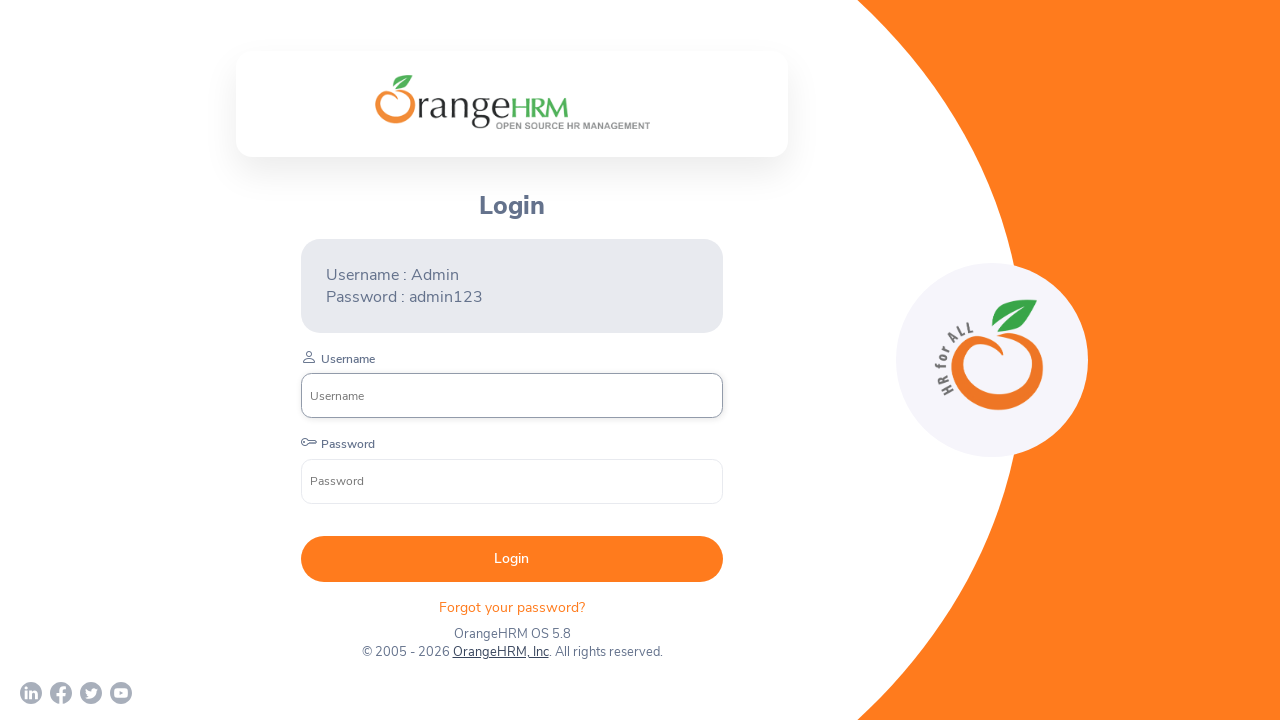

Clicked on 'Forgot your password?' link at (512, 607) on text=Forgot
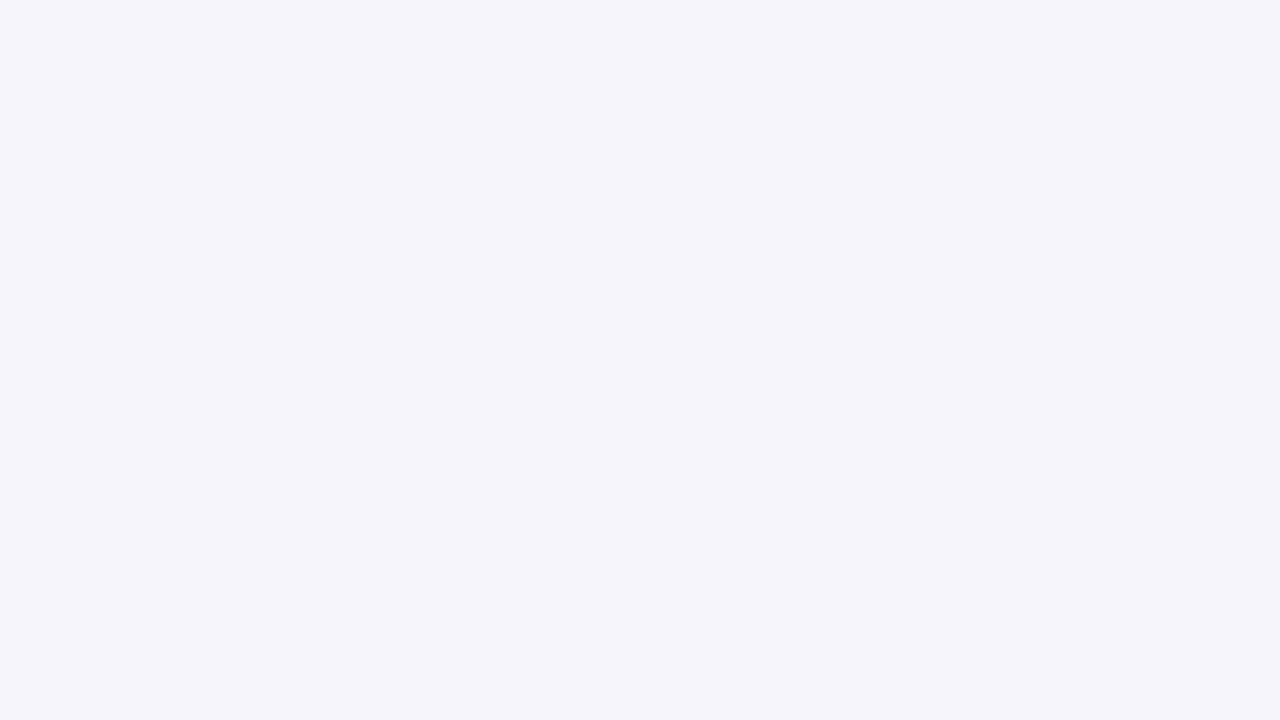

Password reset page loaded
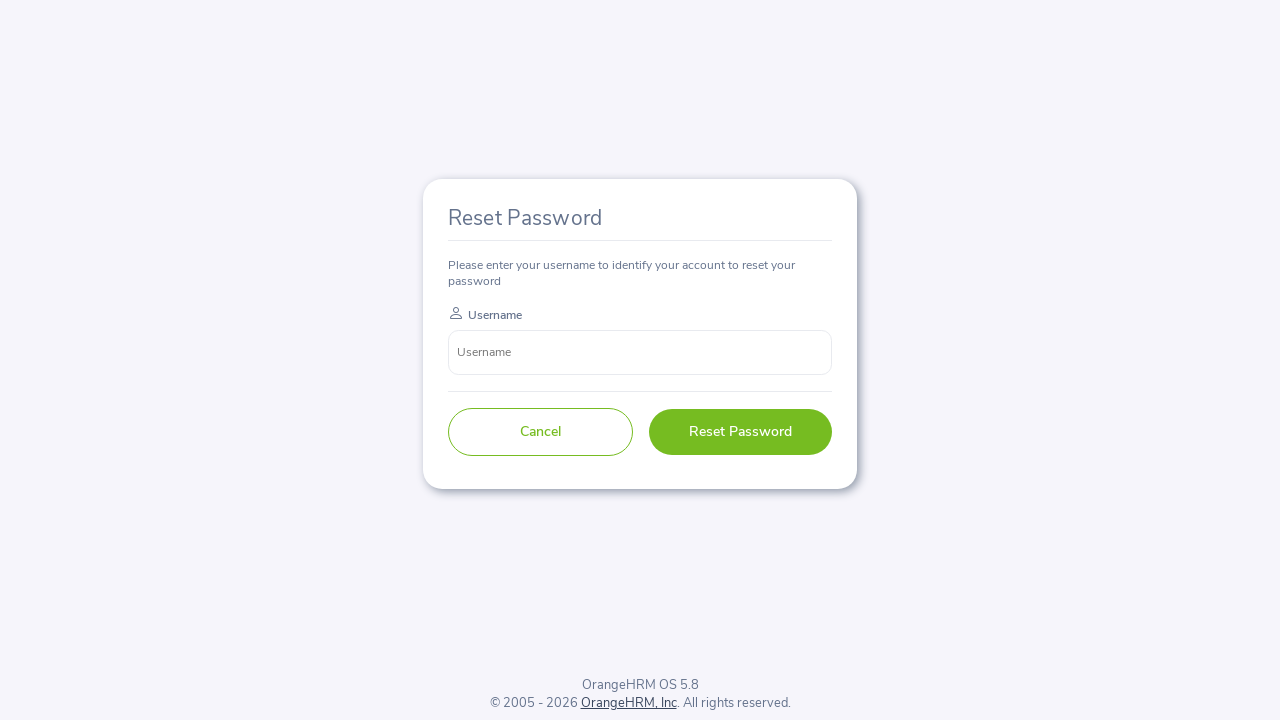

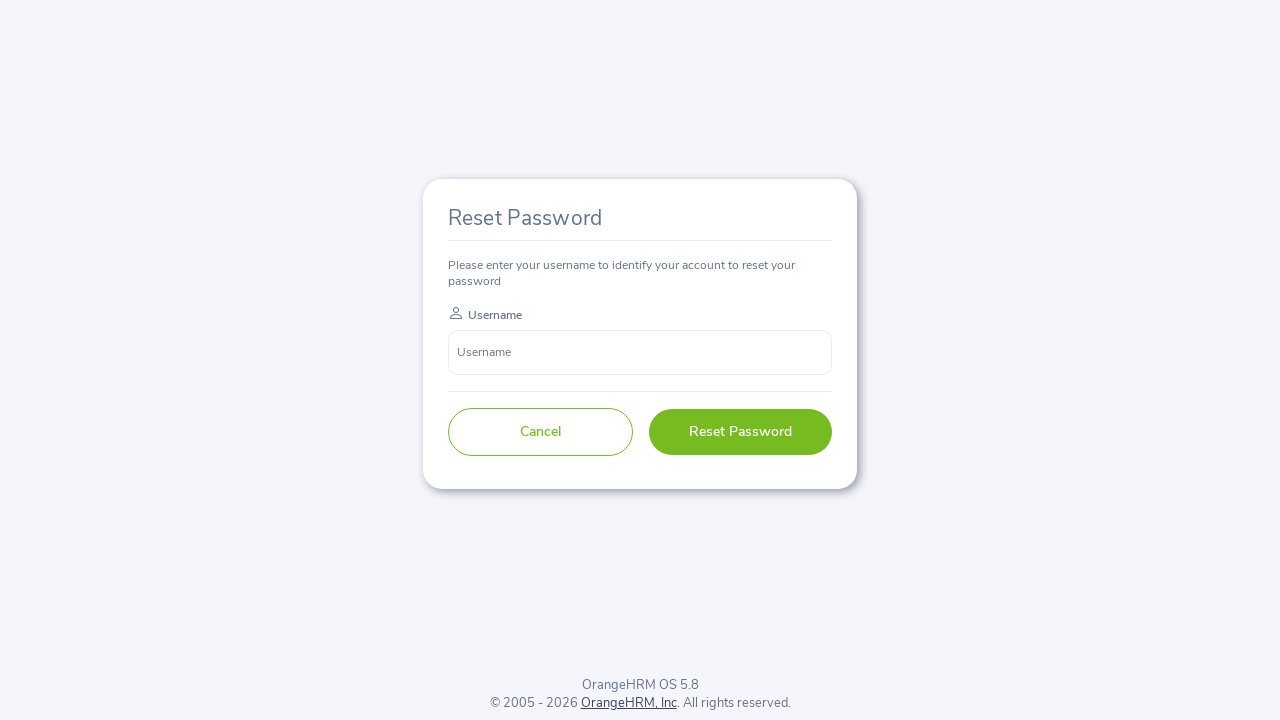